Tests navigation through Shadow DOM elements on a Polymer shop application by clicking on a men's outerwear button within nested shadow roots.

Starting URL: https://shop.polymer-project.org/

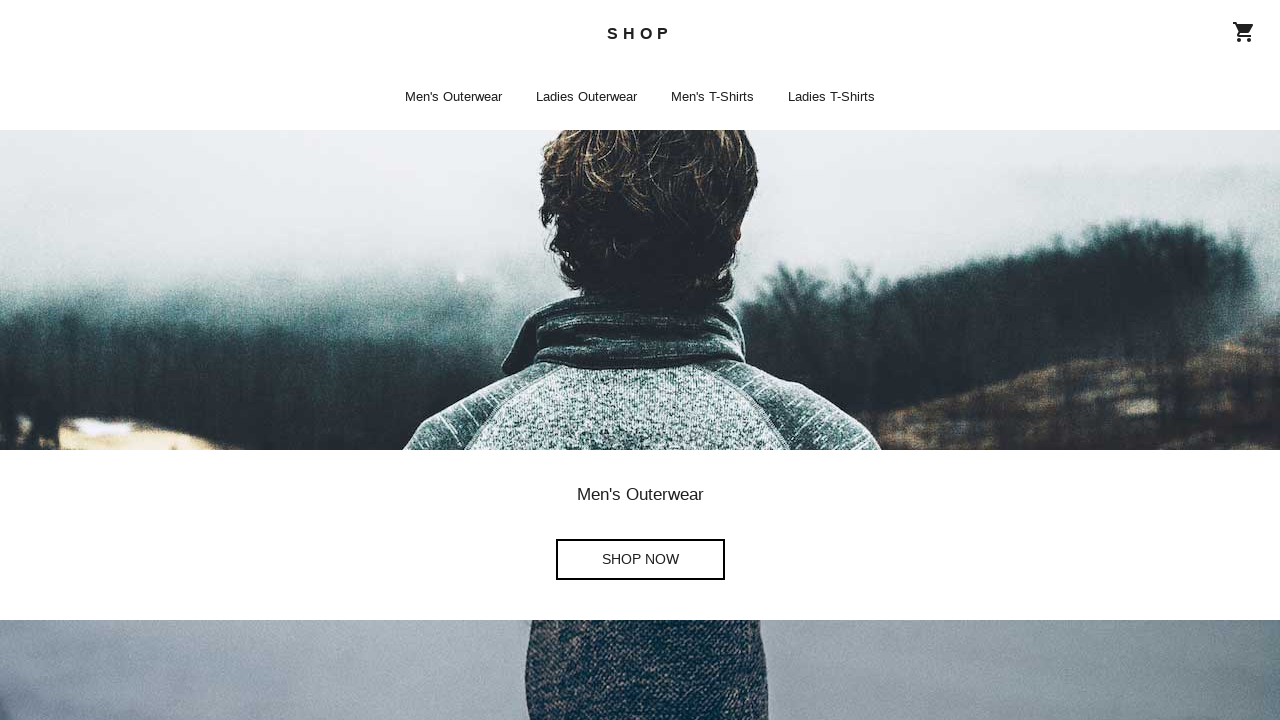

shop-app element loaded successfully
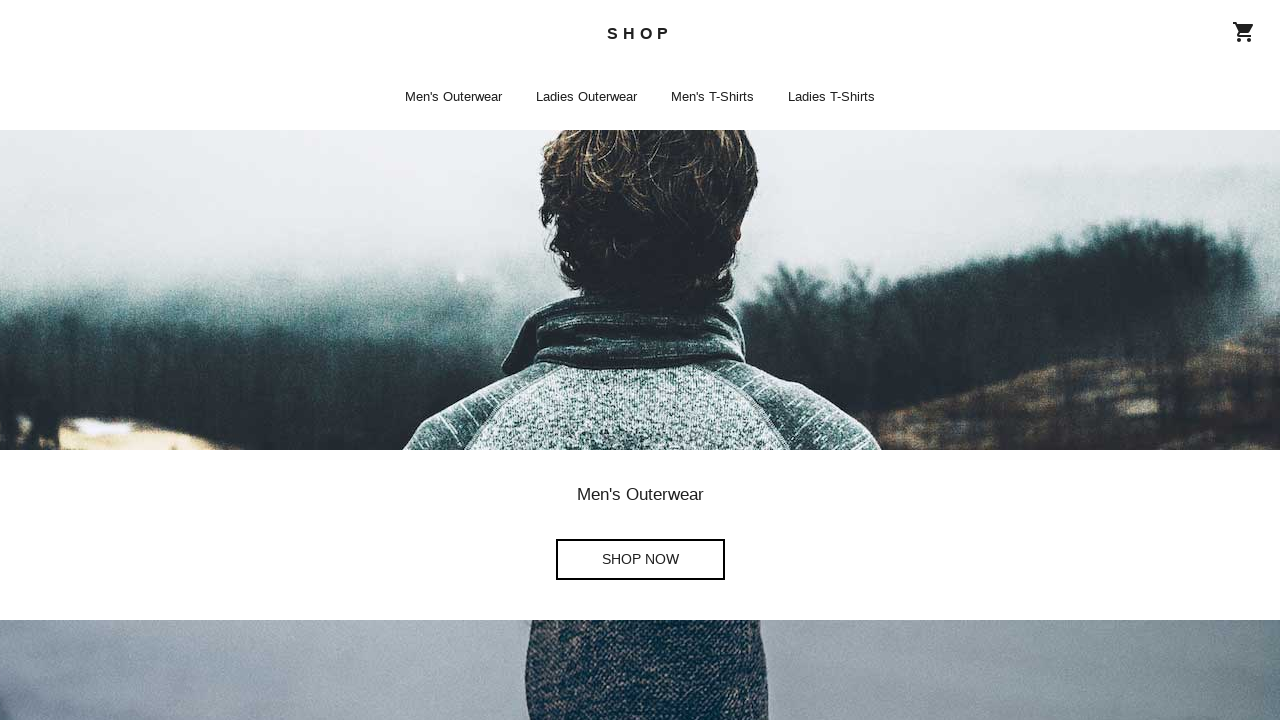

Clicked on men's outerwear button within nested shadow DOM elements at (640, 560) on shop-app >> iron-pages > shop-home >> a[href*='mens_outerwear'] ~ shop-button
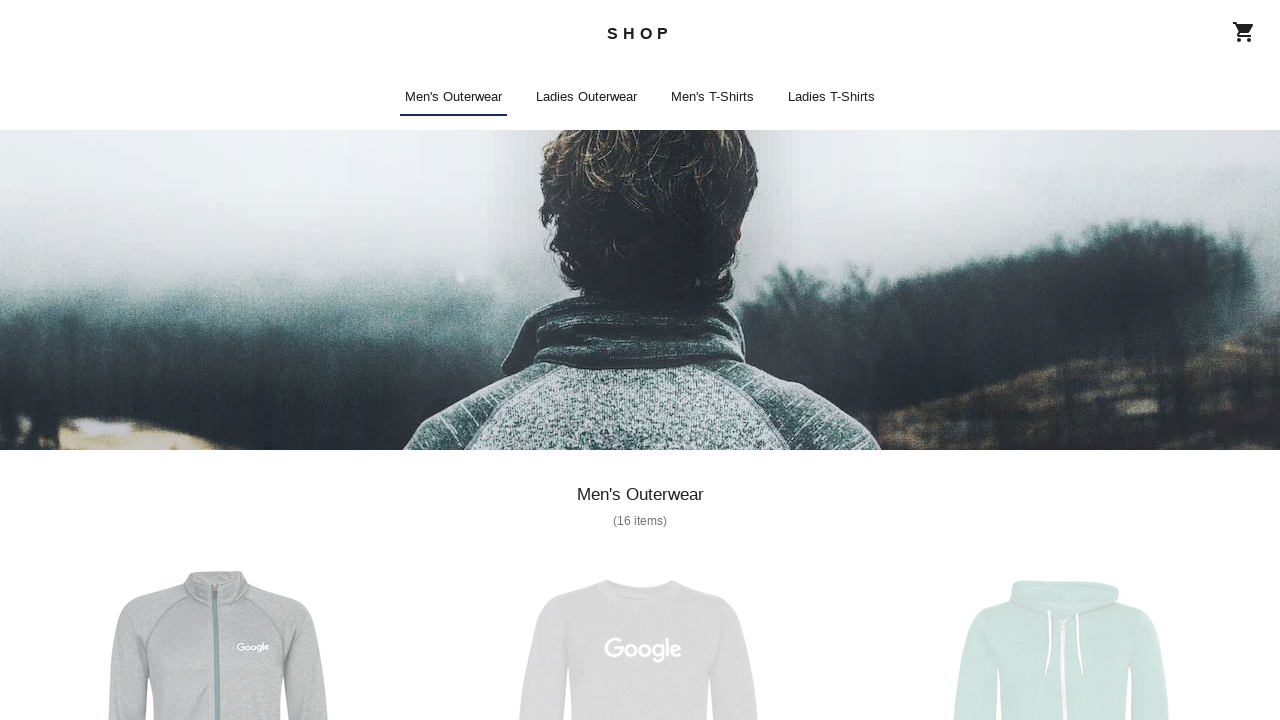

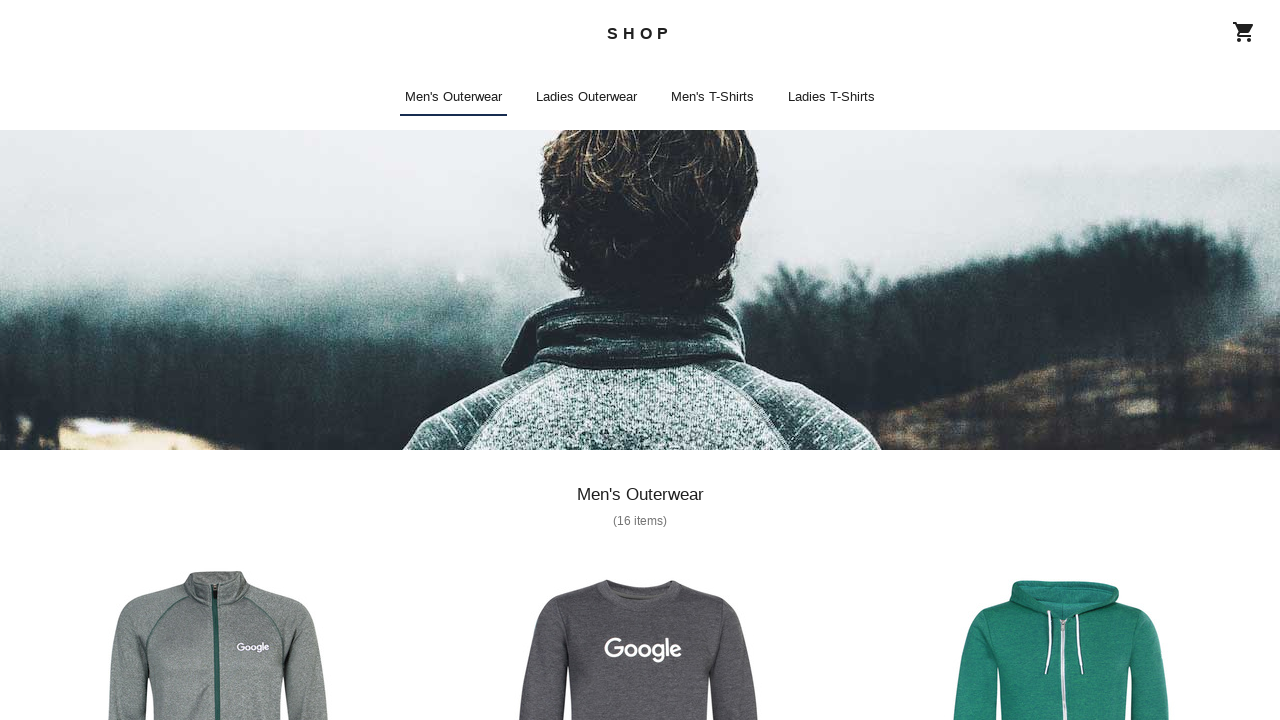